Tests timeout configurations by clicking an AJAX-triggered button with explicit timeout settings to handle the delayed response.

Starting URL: http://www.uitestingplayground.com/ajax

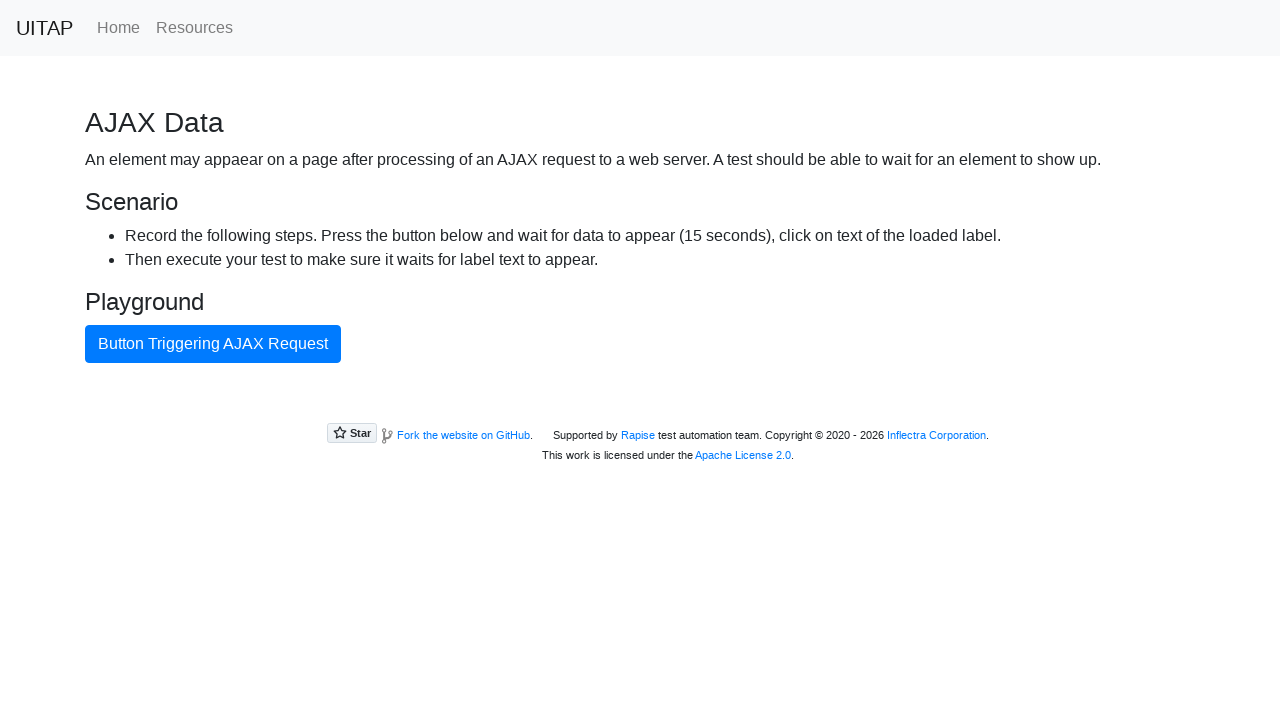

Clicked the AJAX-triggered button at (213, 344) on internal:text="Button Triggering AJAX Request"i
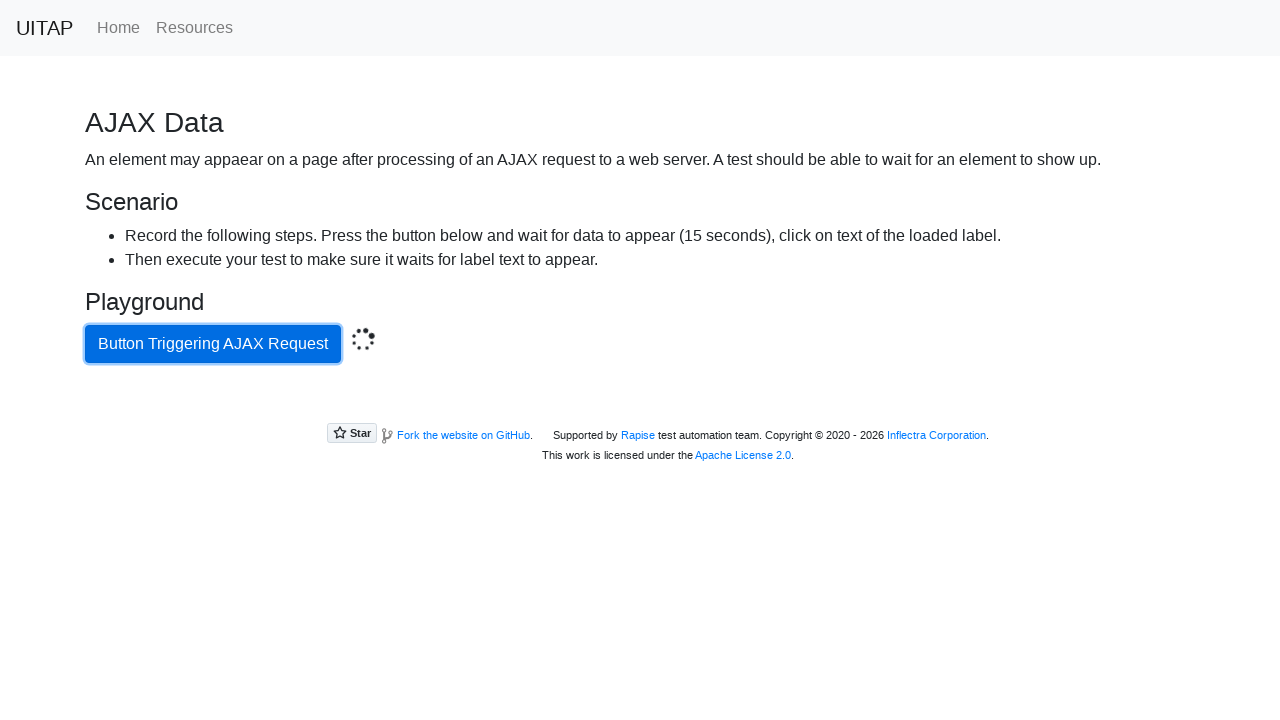

Clicked success button with 19000ms timeout to handle AJAX response at (640, 405) on .bg-success
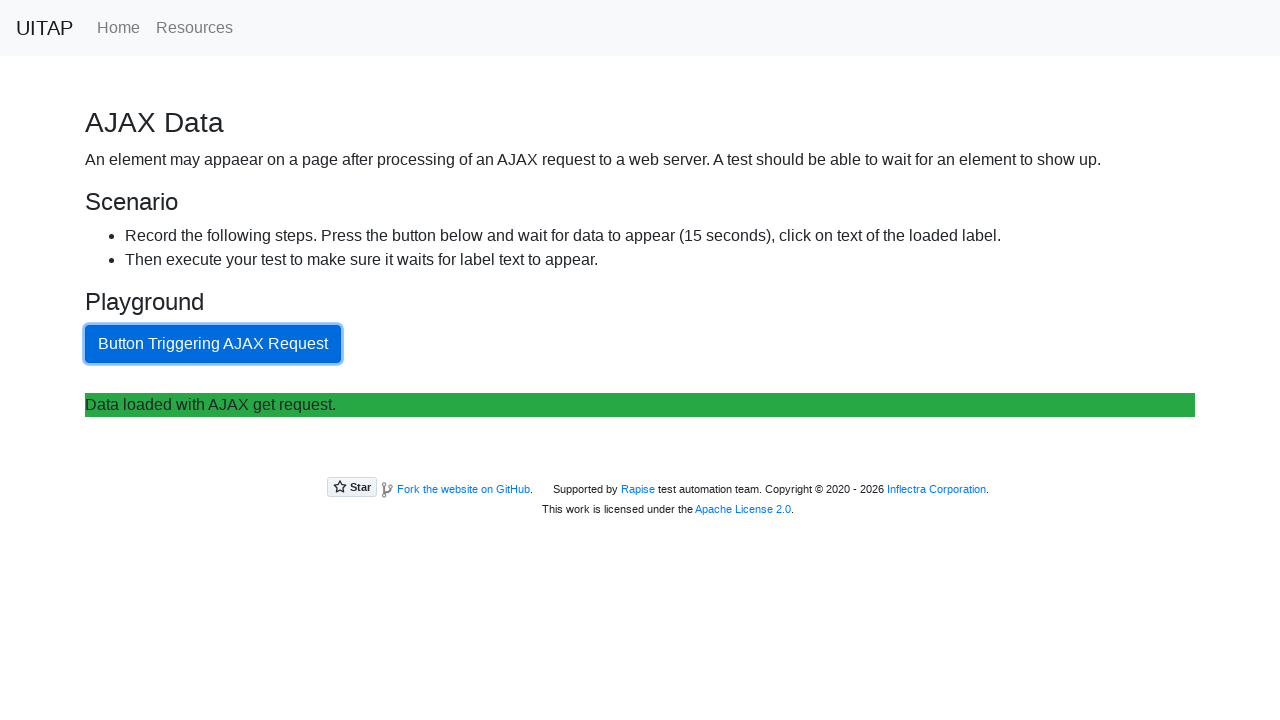

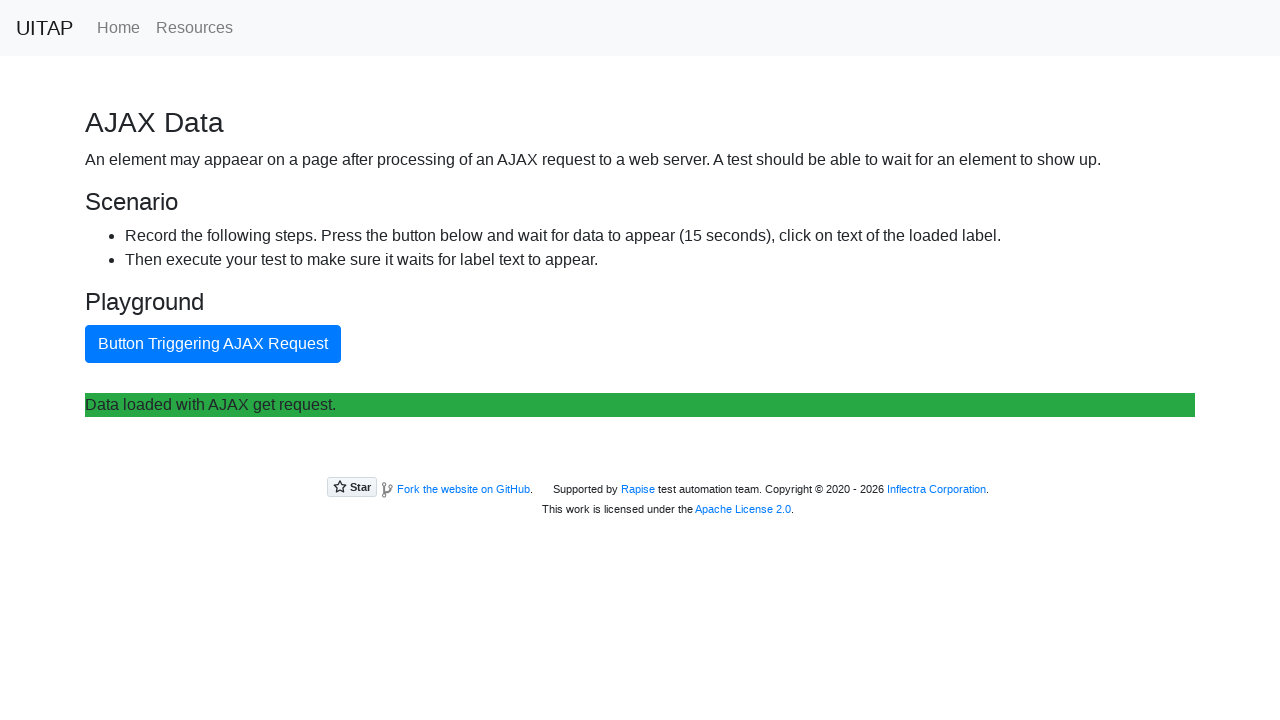